Tests single select dropdown functionality by scrolling to the country dropdown and selecting an option that contains "Kingdom"

Starting URL: https://testautomationpractice.blogspot.com/

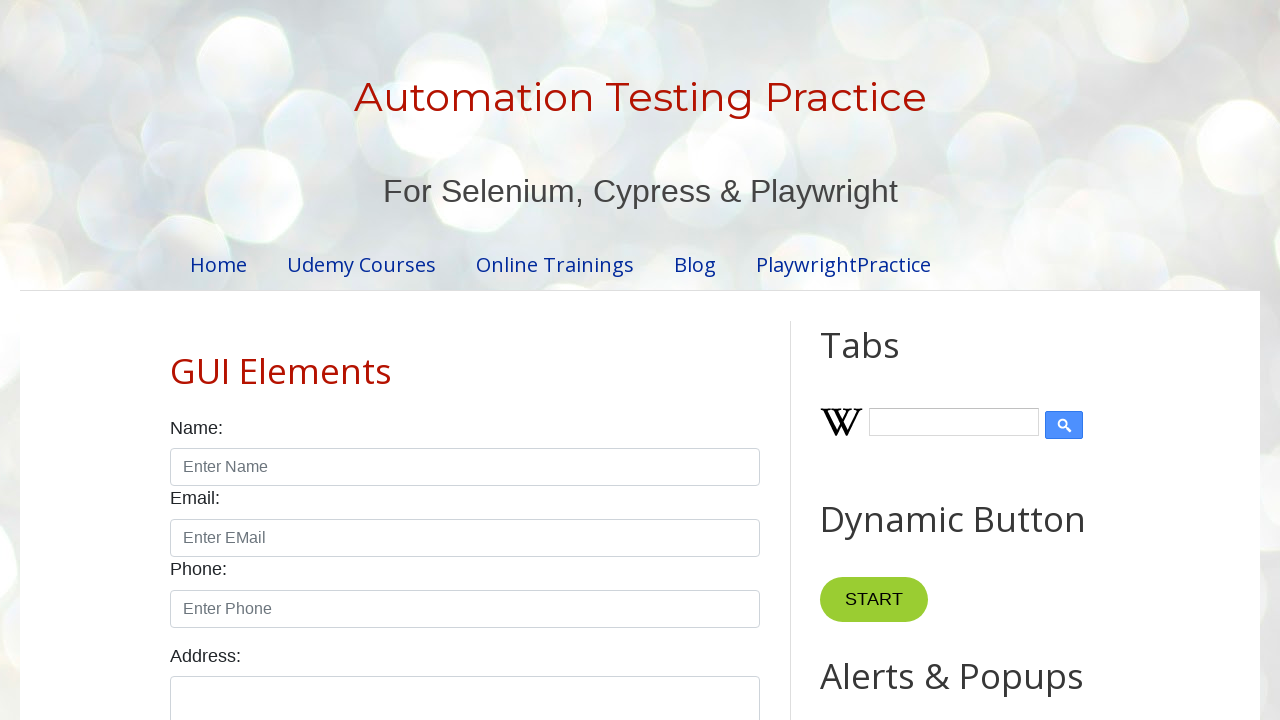

Scrolled down 500px to make country dropdown visible
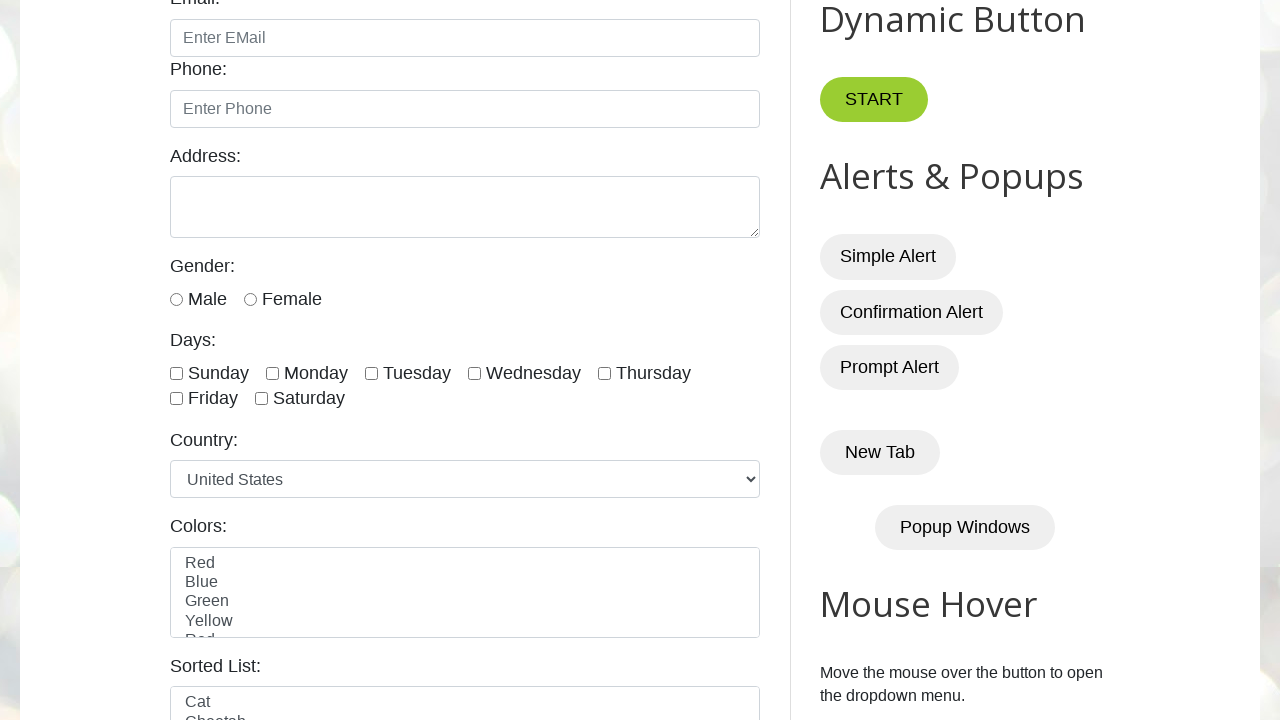

Located country dropdown element
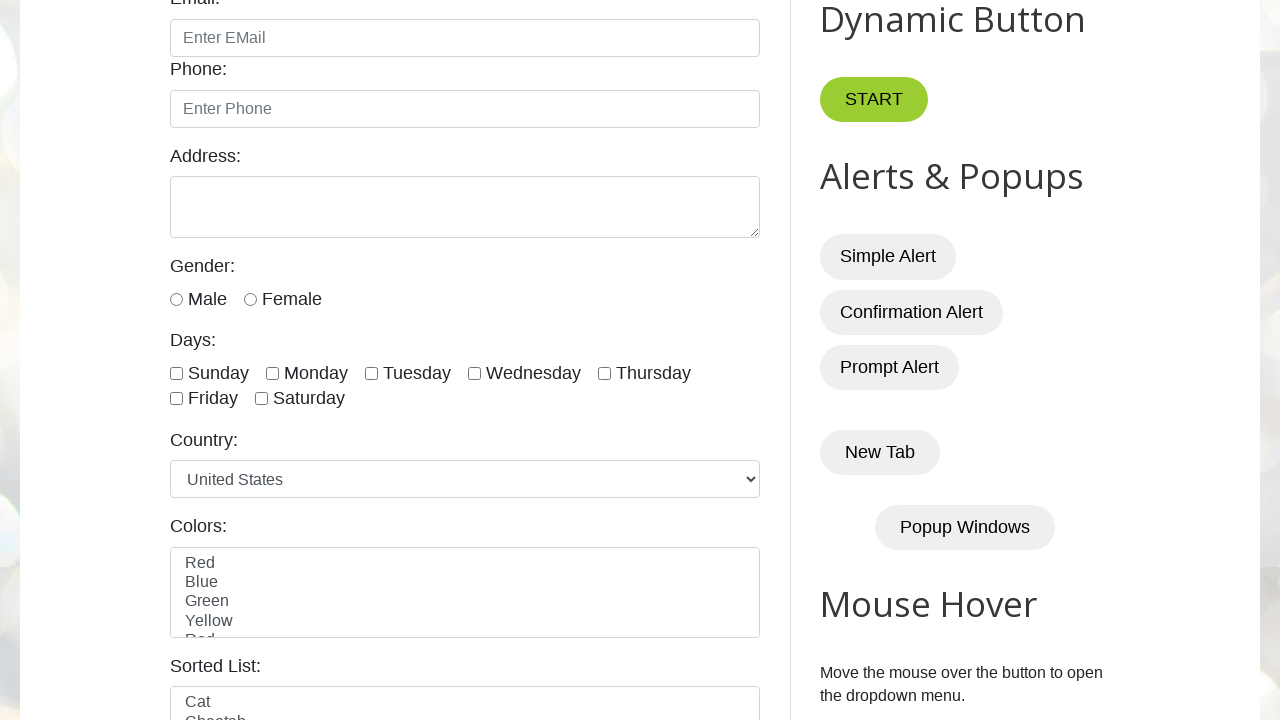

Selected 'United Kingdom' from country dropdown on select#country
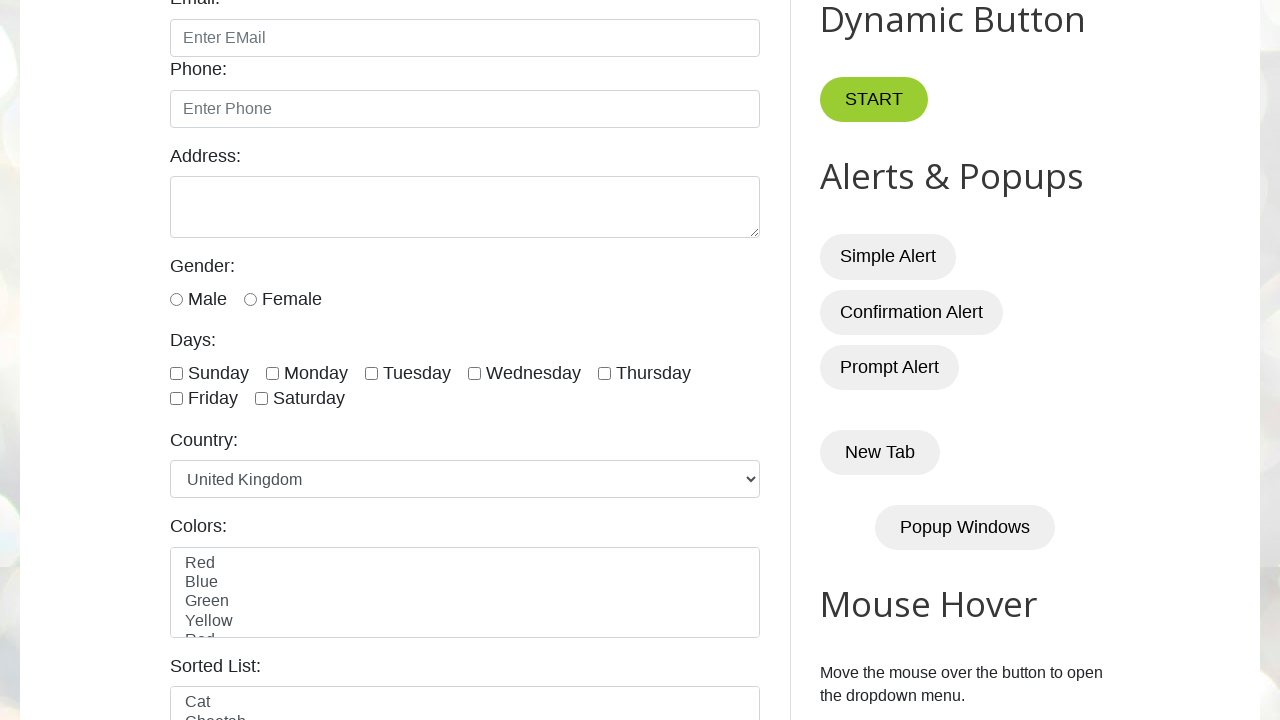

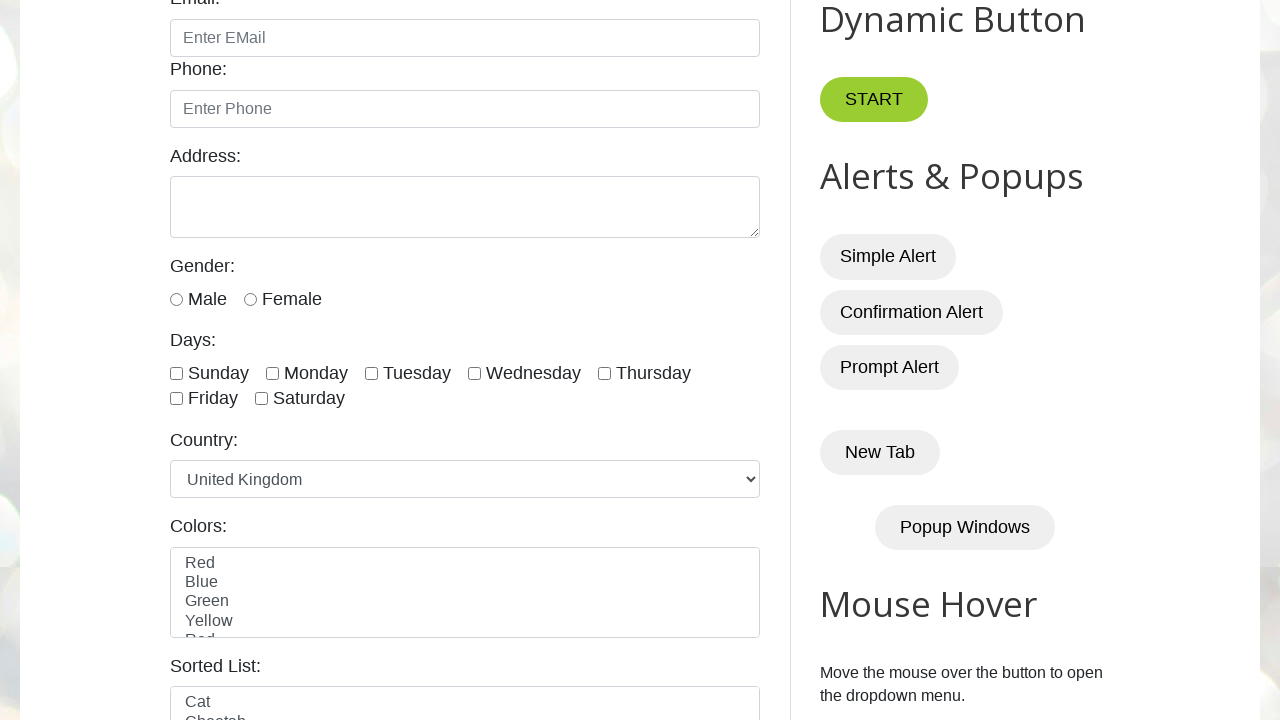